Tests the text box form on DemoQA by filling in full name, email, current address, and permanent address fields, then submitting the form.

Starting URL: https://demoqa.com/text-box/

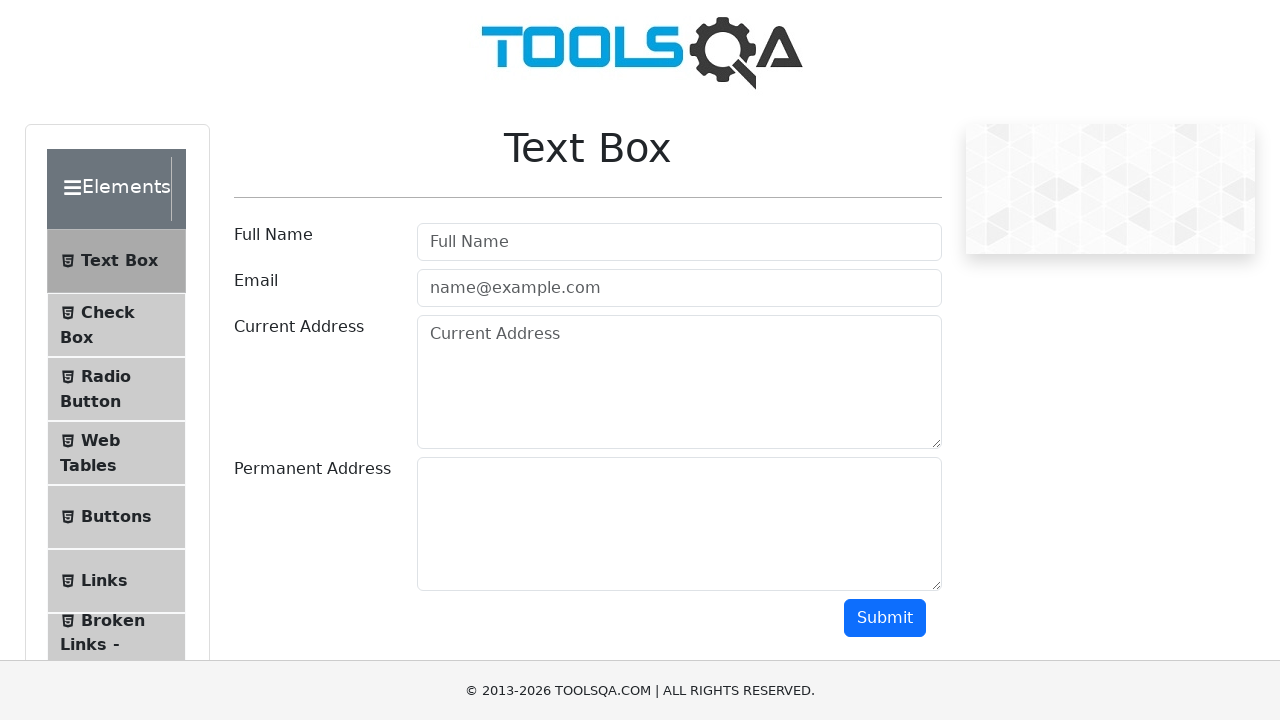

Filled full name field with 'Carlos Martinez' on #userName
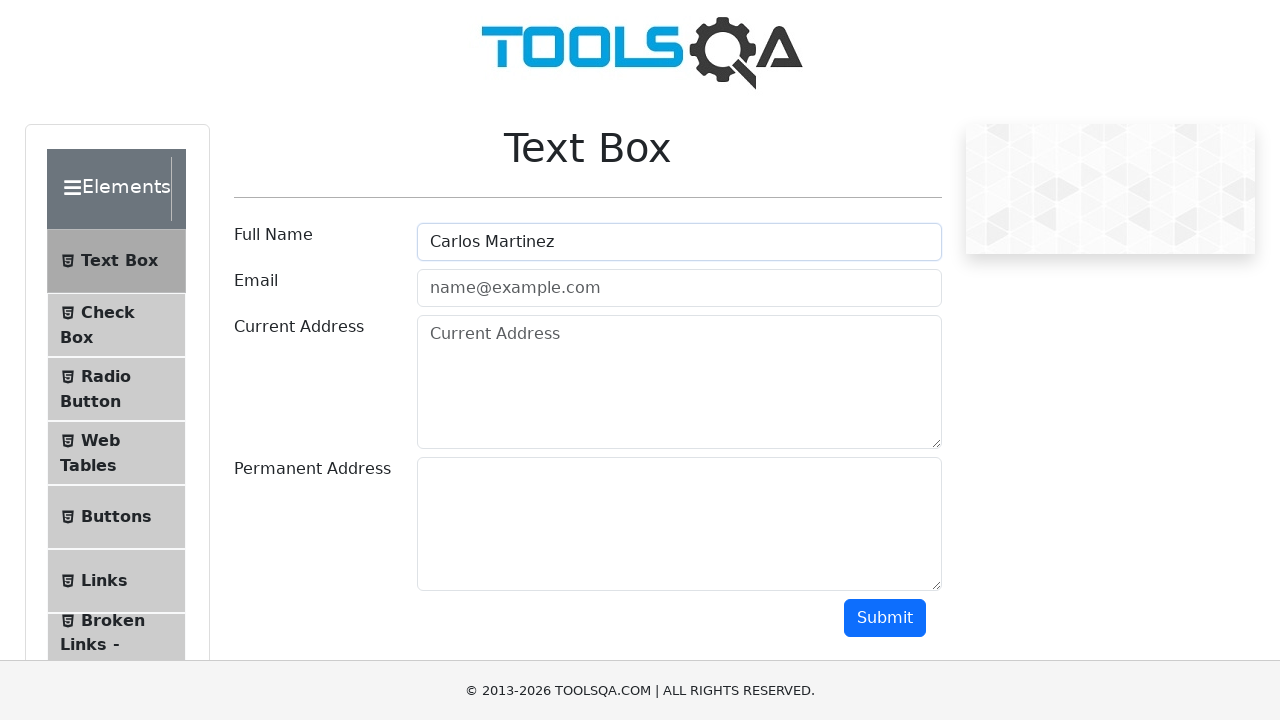

Filled email field with 'carlos.martinez@example.com' on #userEmail
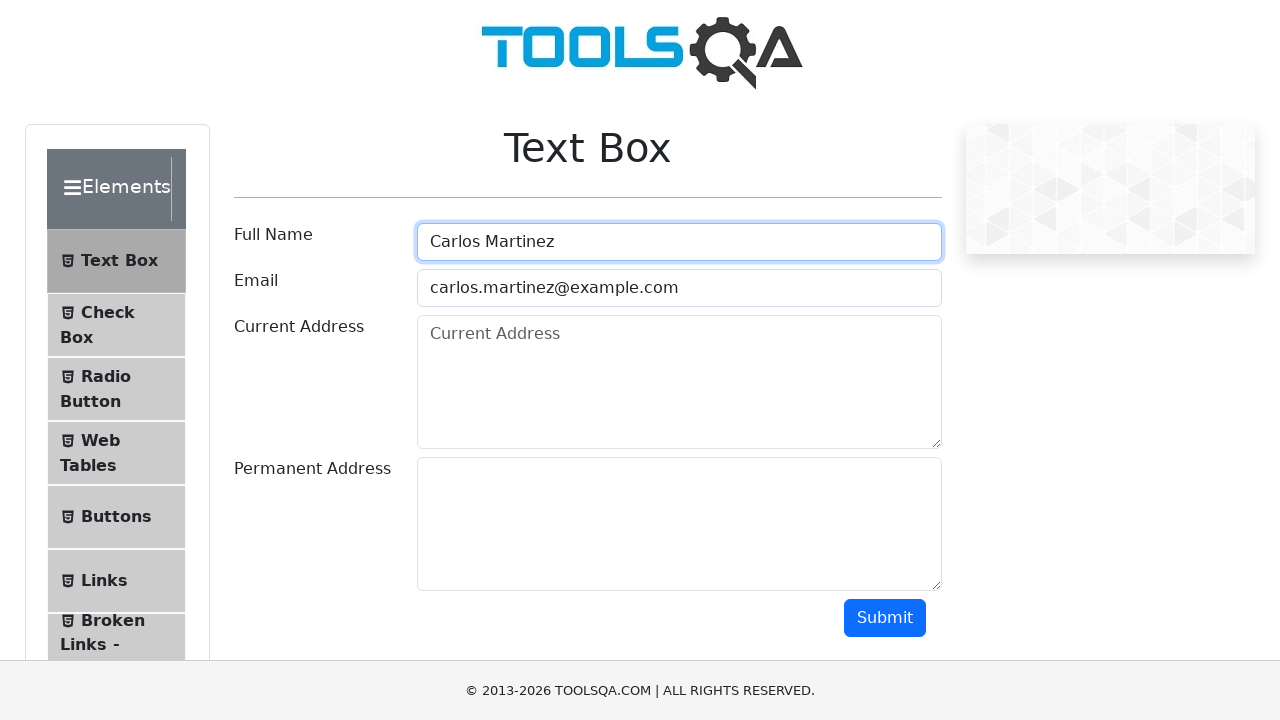

Filled current address field with '123 Oak Street, Apt 4B' on #currentAddress
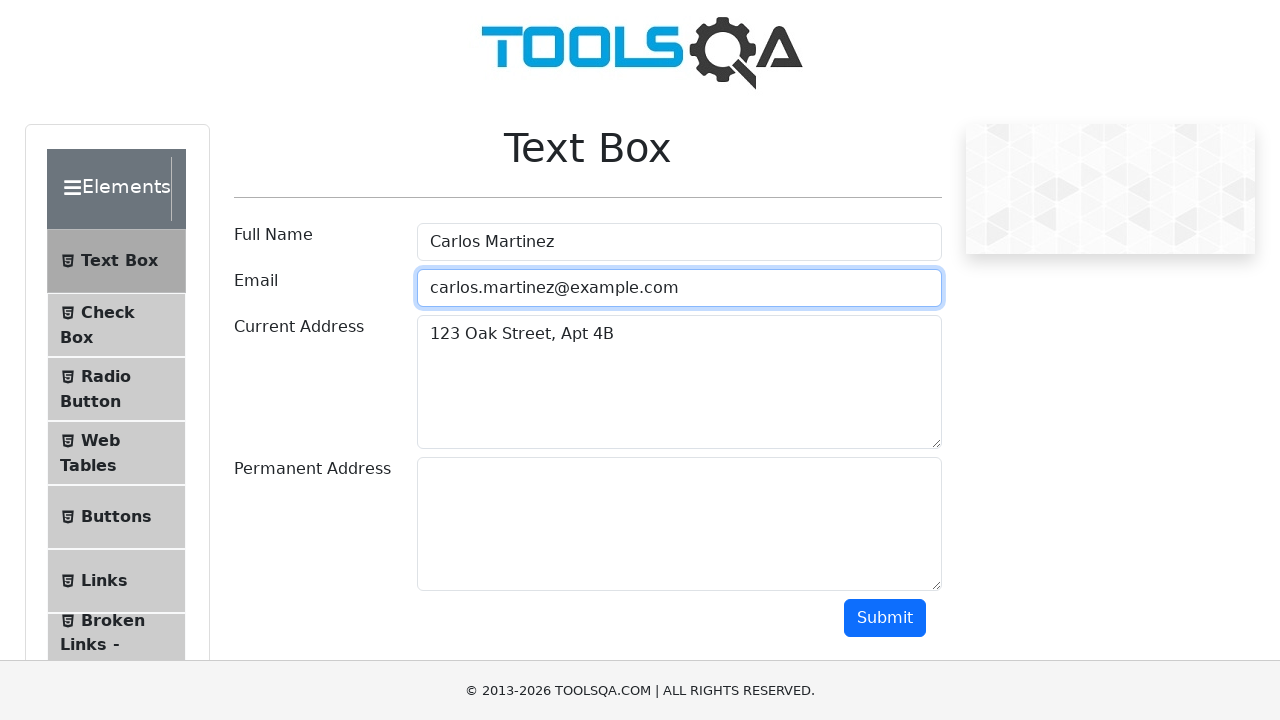

Filled permanent address field with '456 Pine Avenue, Suite 100' on #permanentAddress
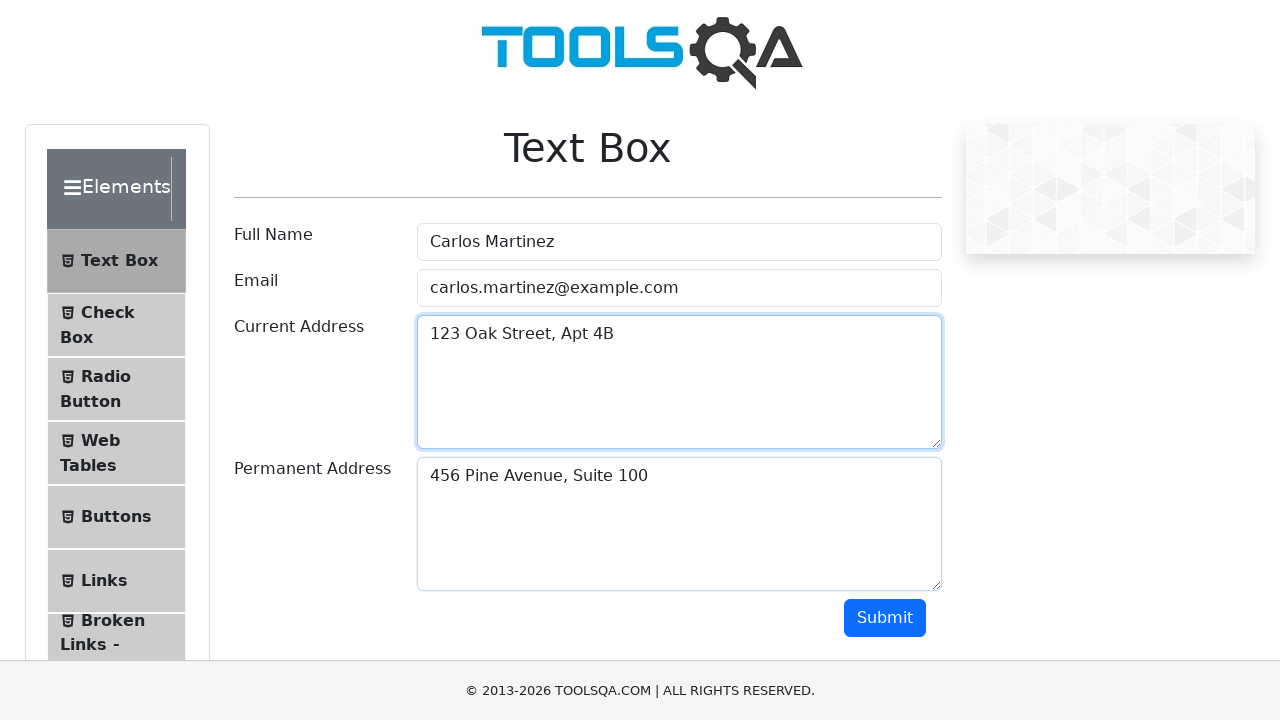

Clicked submit button to submit the form at (885, 618) on button#submit
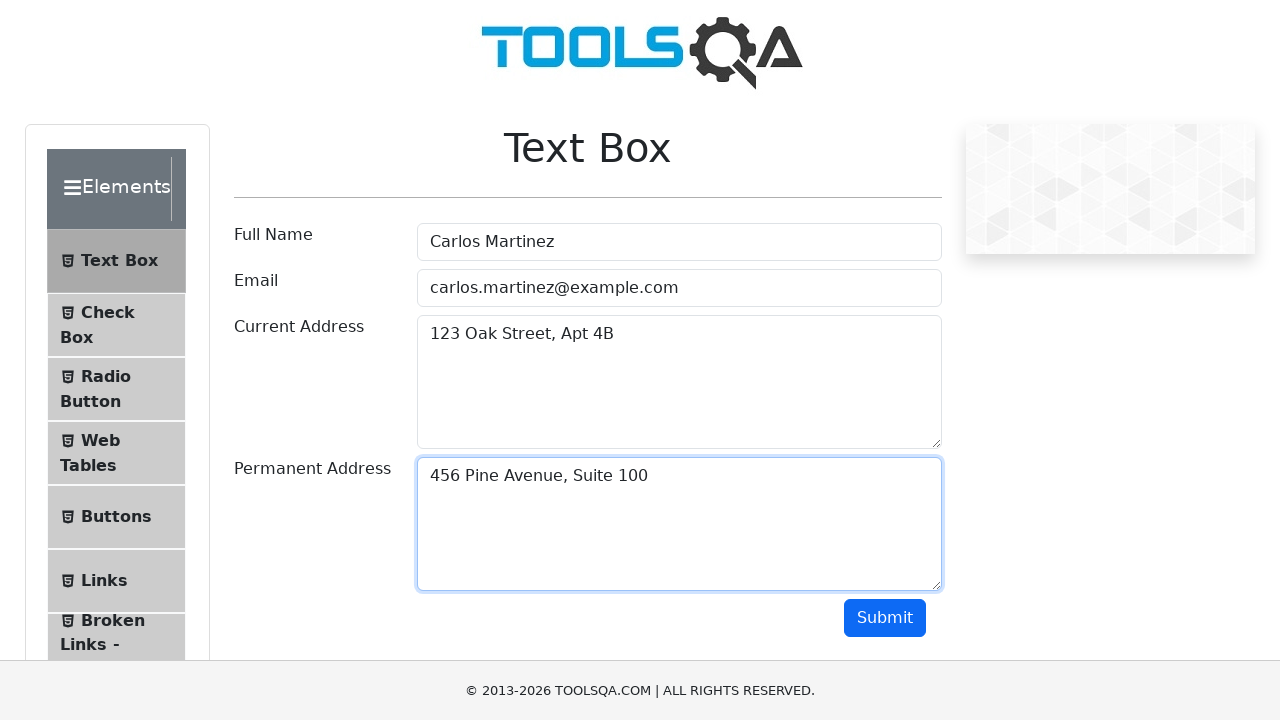

Form submission output appeared on page
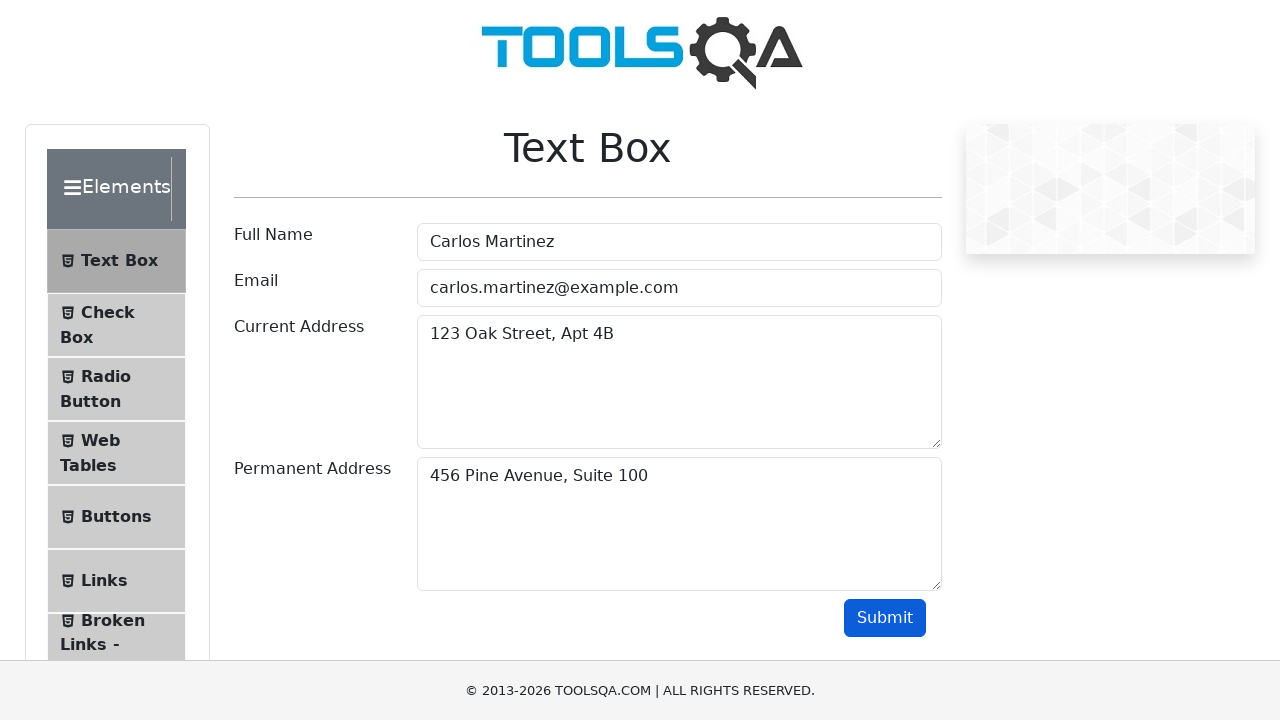

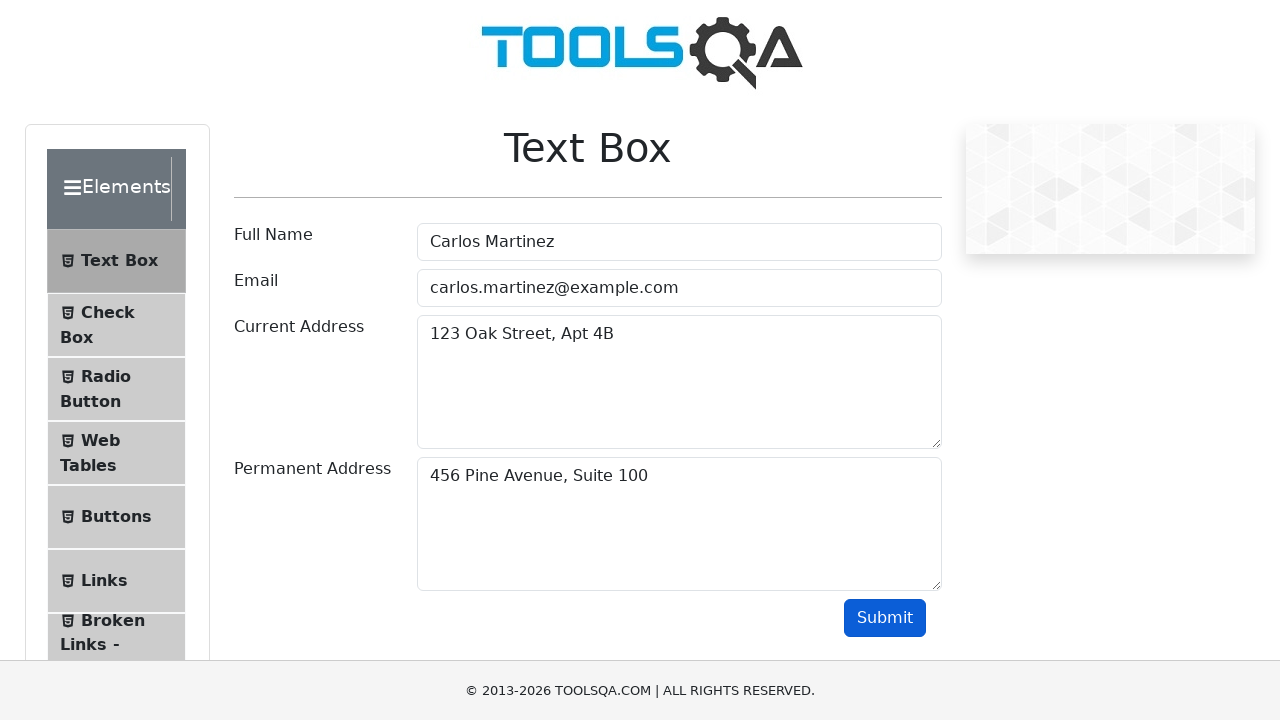